Tests validation error when organization field is left empty

Starting URL: http://automationbykrishna.com

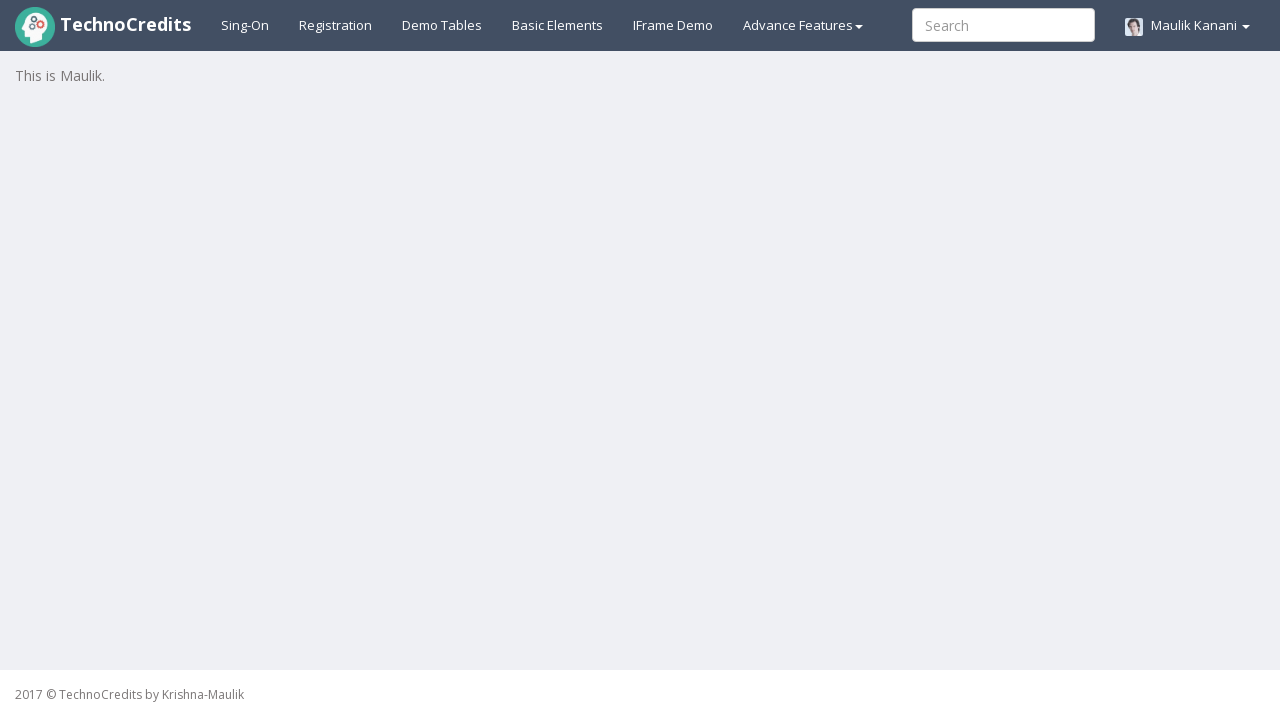

Clicked on registration link at (336, 25) on xpath=//a[@id='registration2']
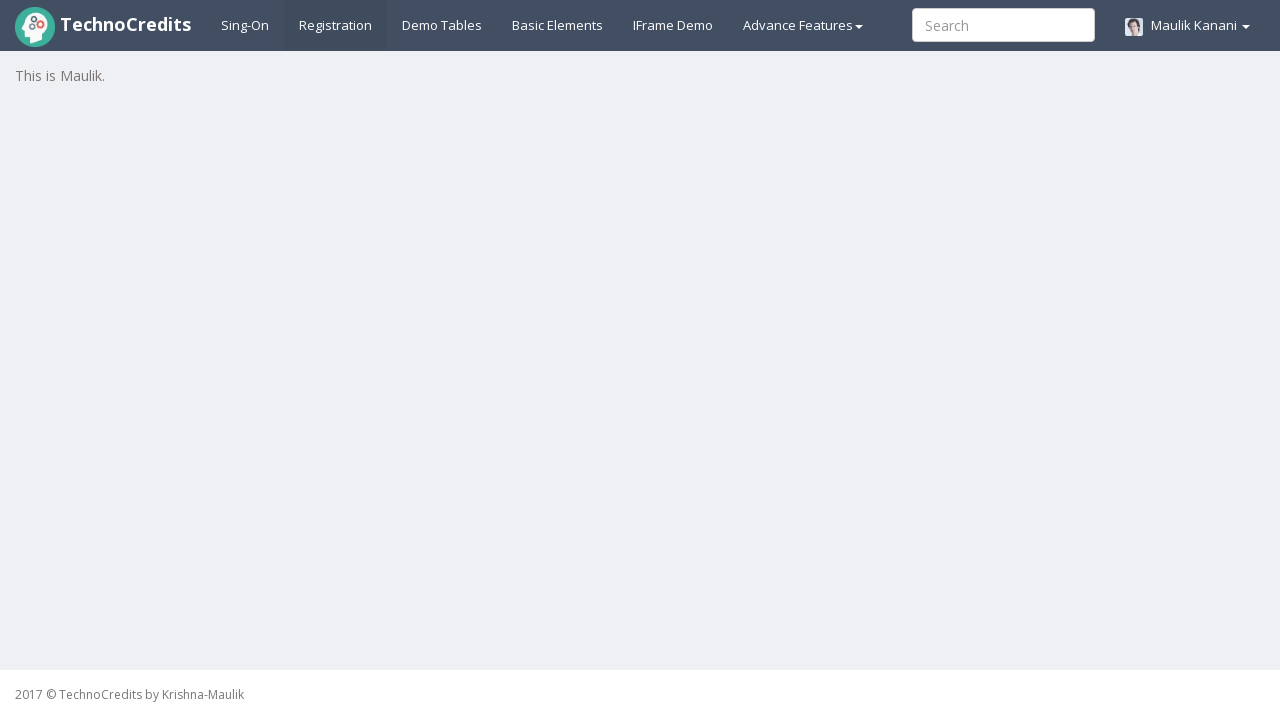

Registration form loaded
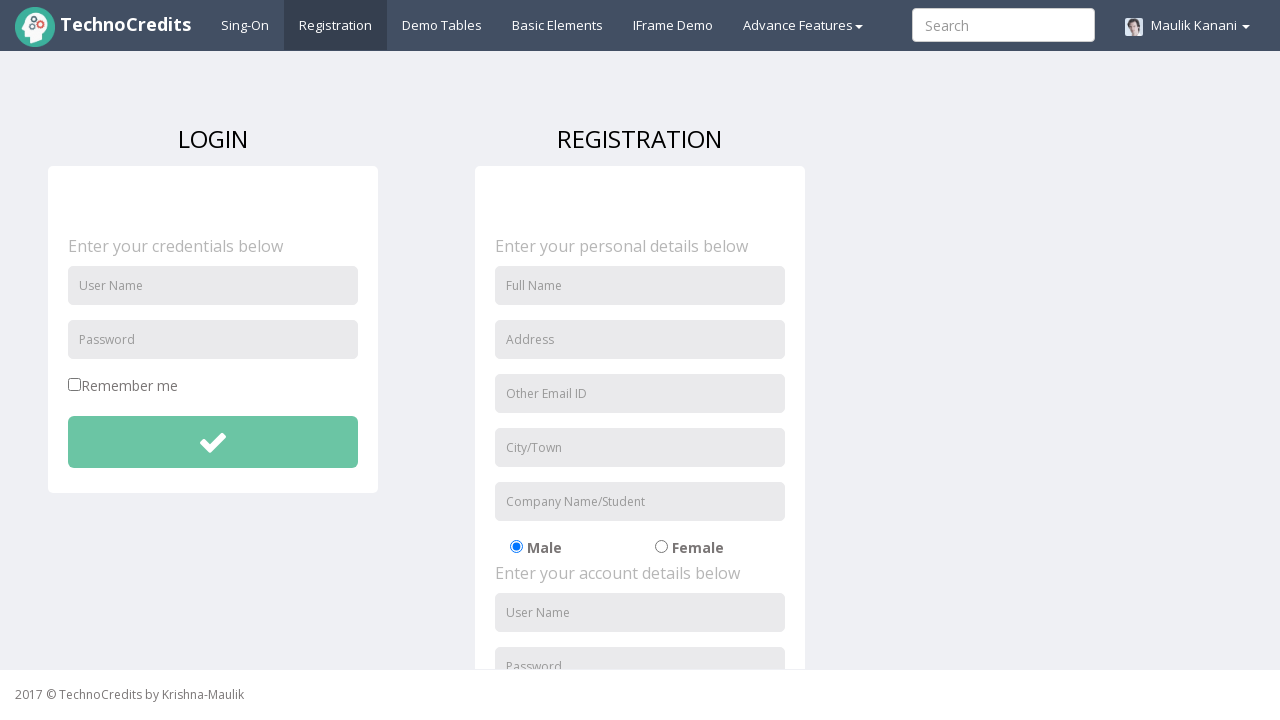

Filled full name field with 'David Miller' on //input[@id='fullName']
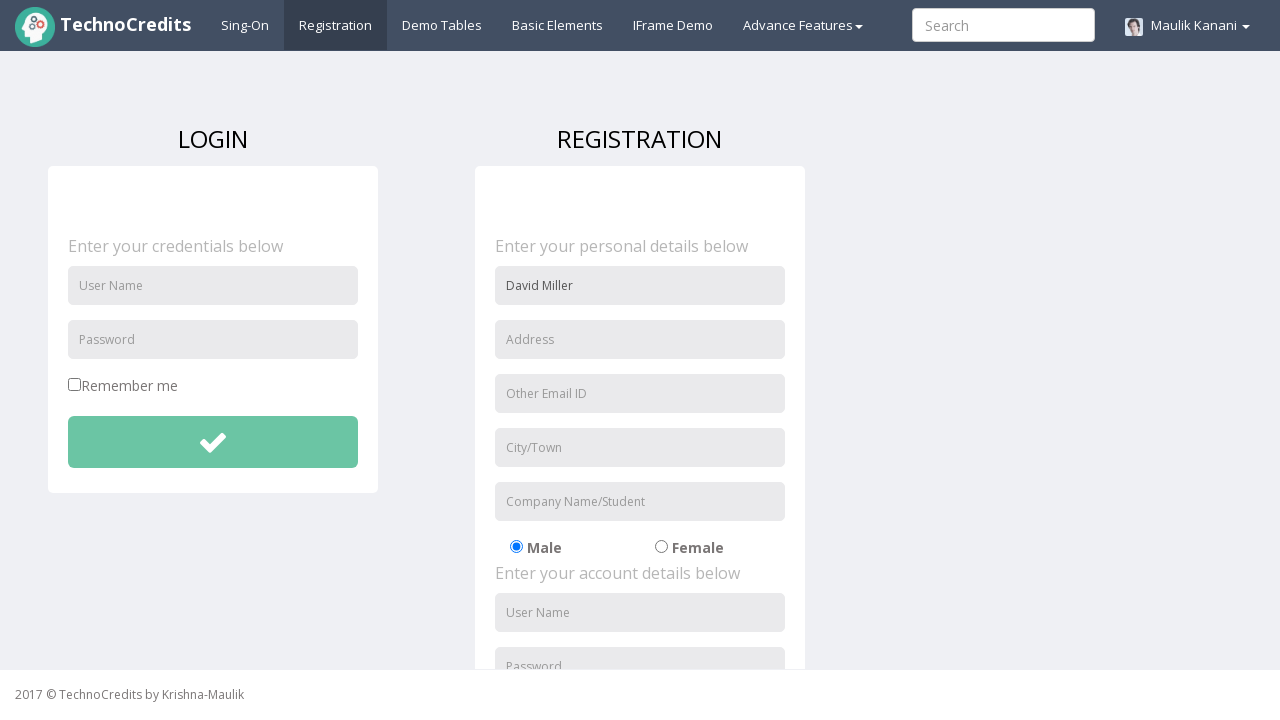

Filled address field with '654 Maple Dr, Austin-73301' on //input[@placeholder='Address']
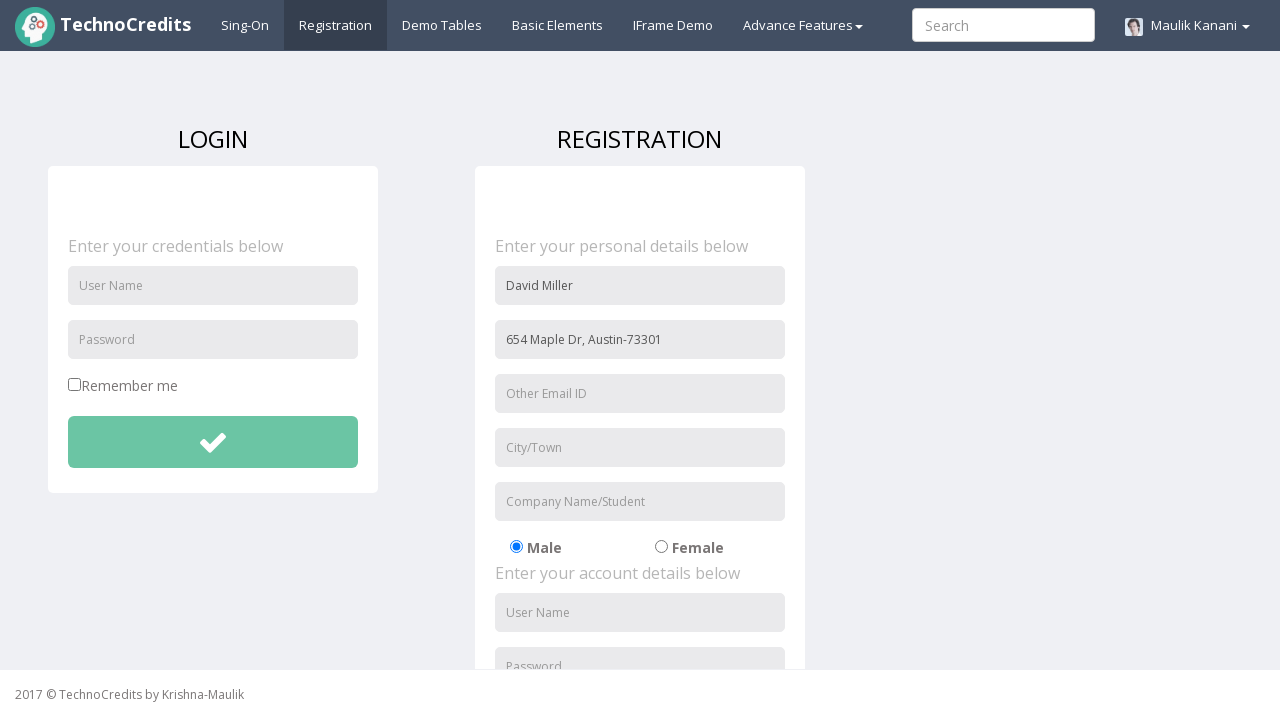

Filled email field with 'david.m@example.com' on //input[@name='useremail']
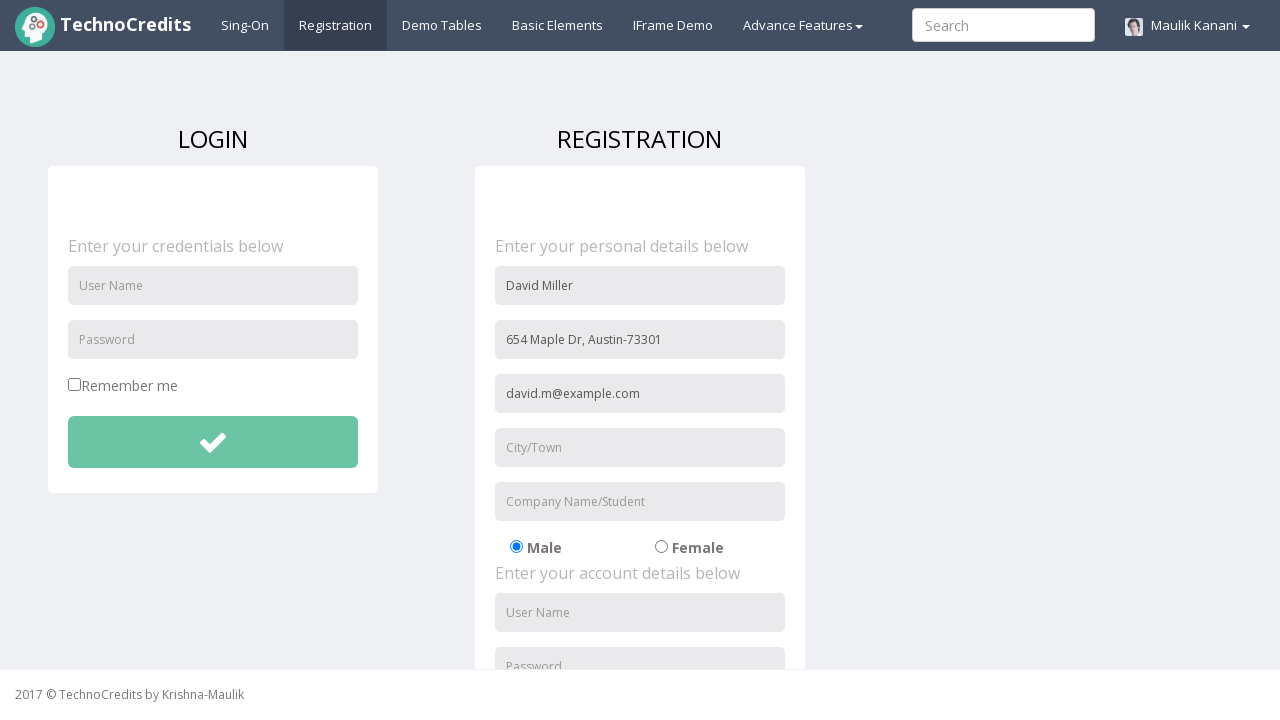

Filled city field with 'Austin' on //input[@id='usercity']
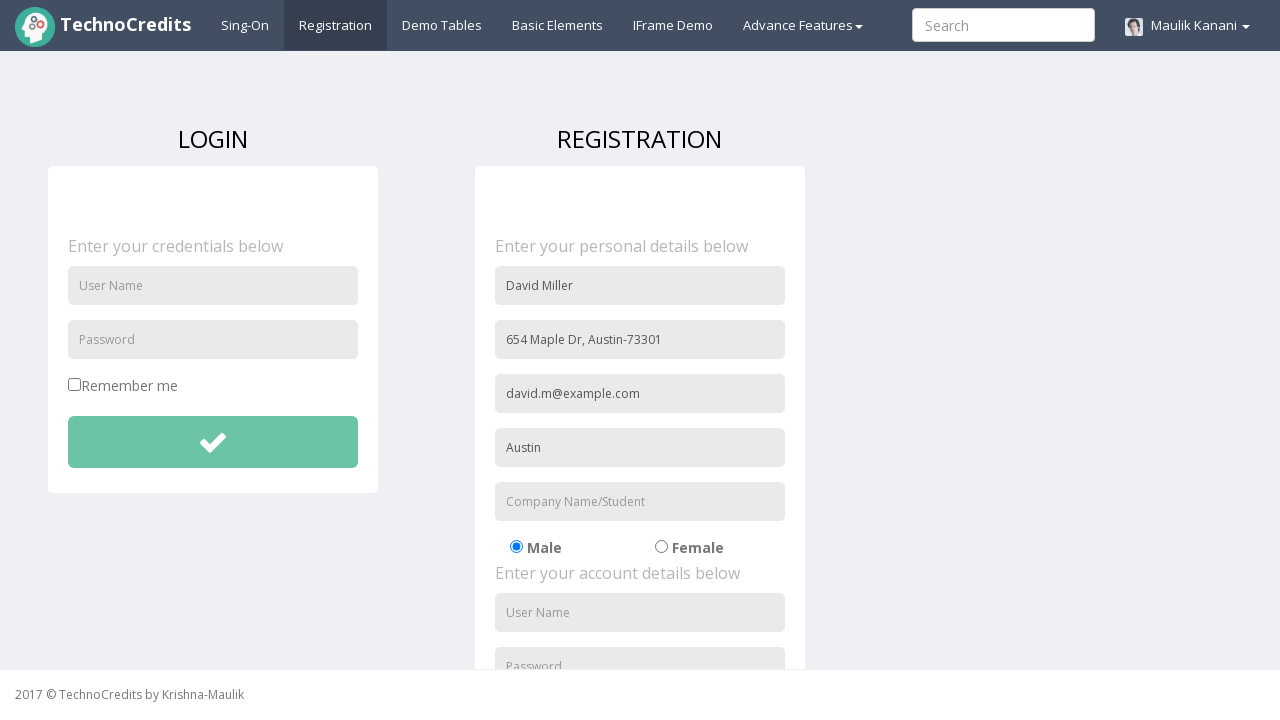

Filled username field with 'davidm99' on //input[@id='usernameReg']
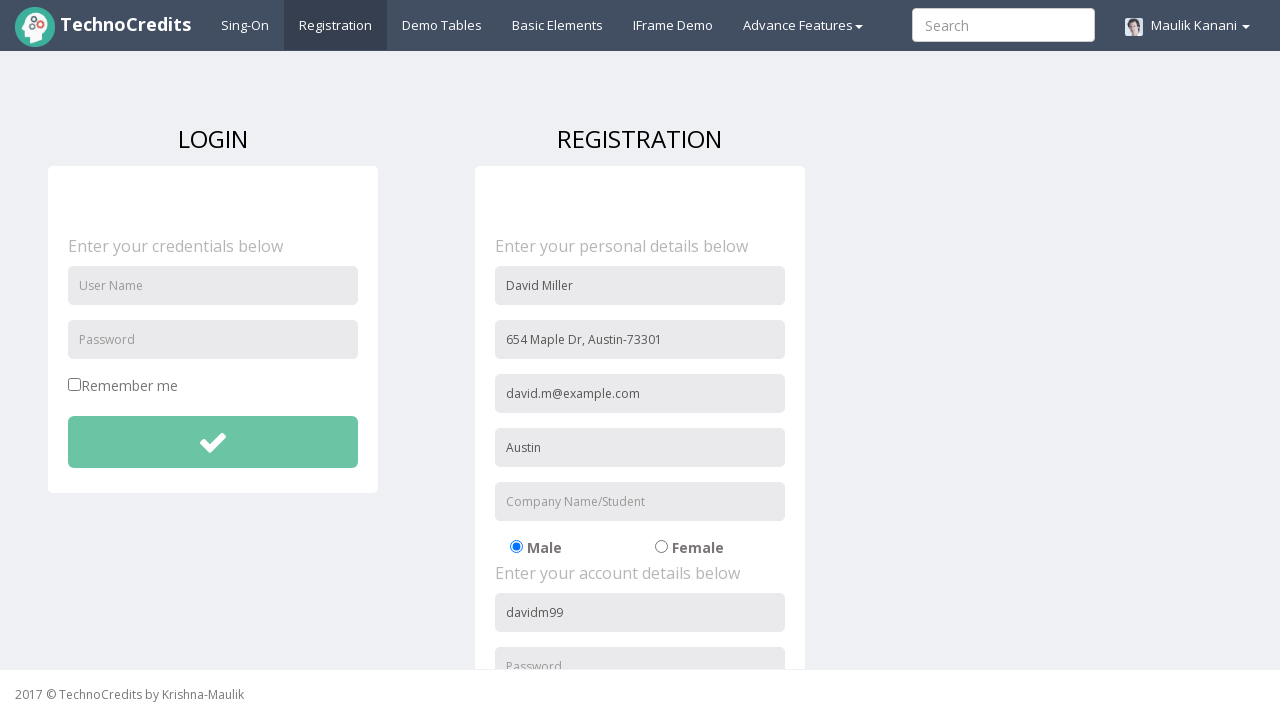

Filled password field with 'Miller123' on //input[@id='passwordReg']
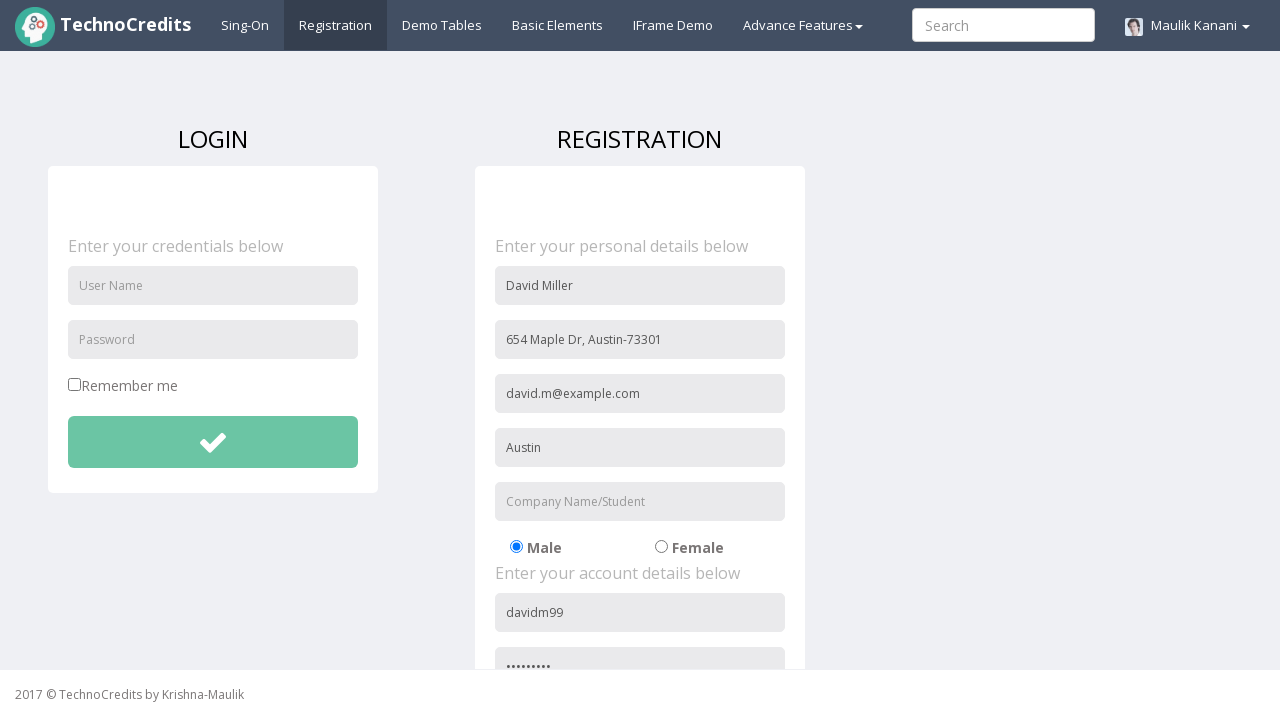

Filled confirm password field with 'Miller123' on //input[@id='repasswordReg']
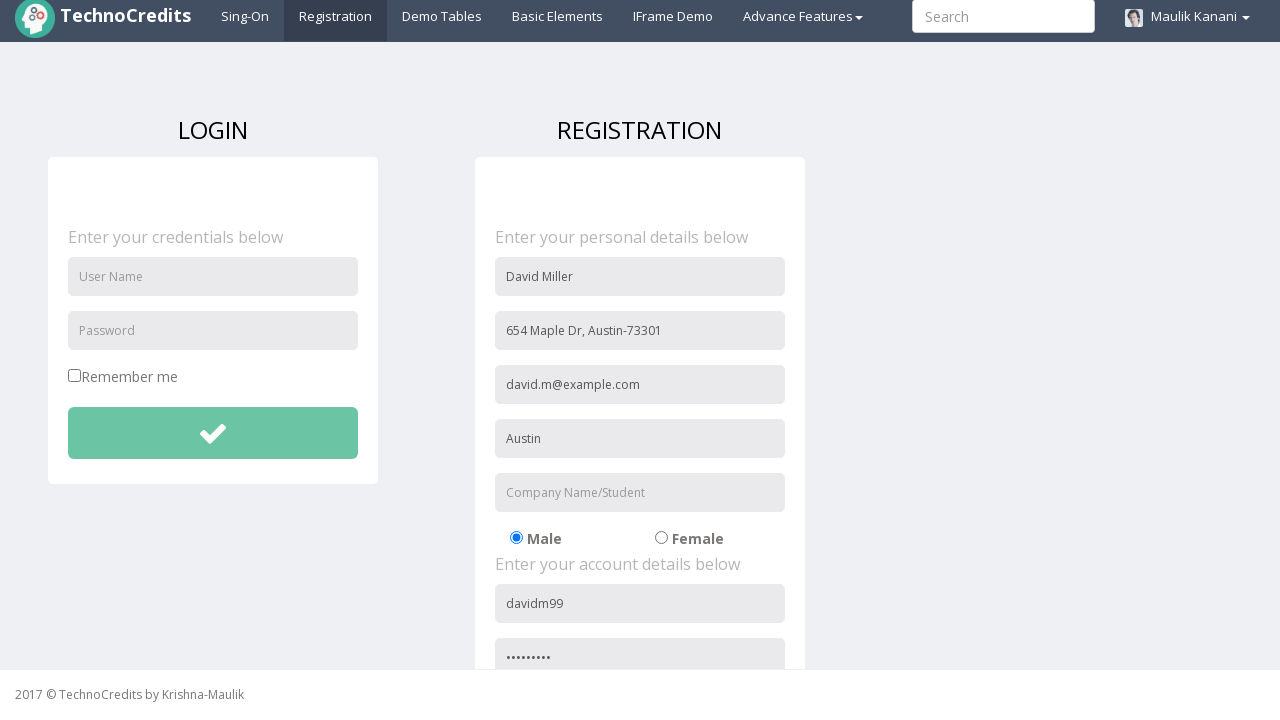

Scrolled signup agreement checkbox into view
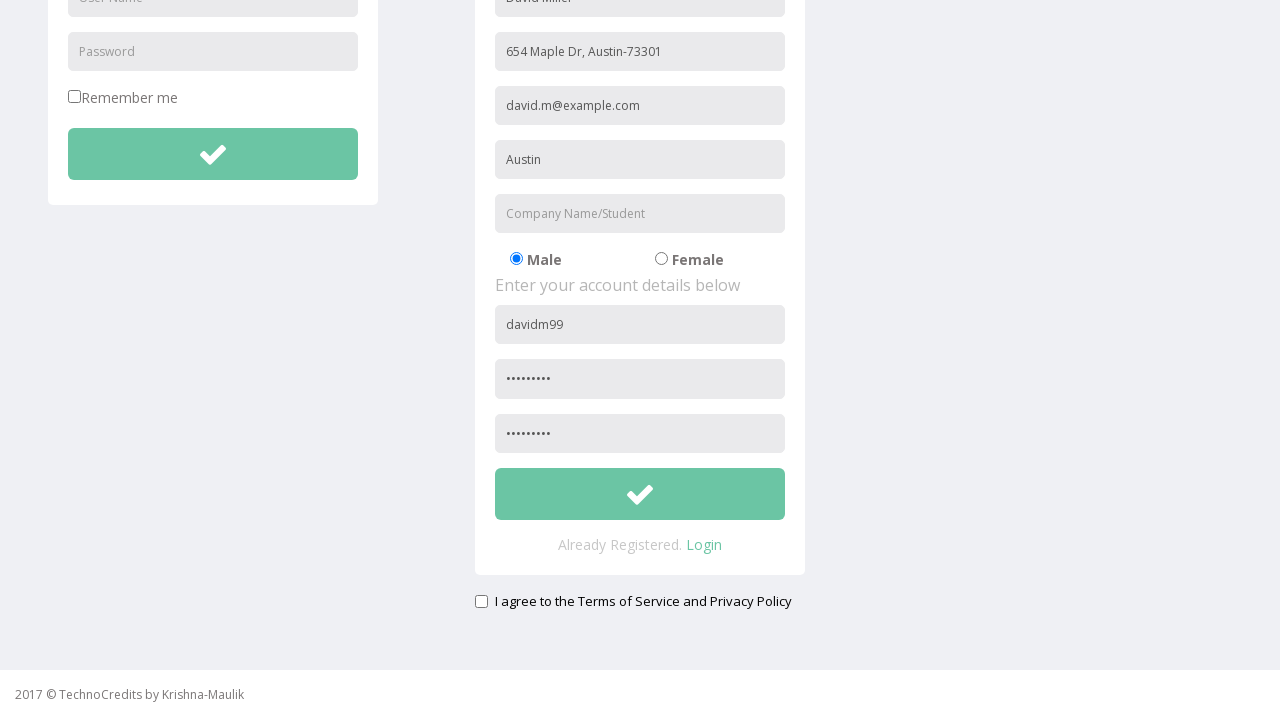

Clicked signup agreement checkbox at (481, 601) on xpath=//input[@id='signupAgreement']
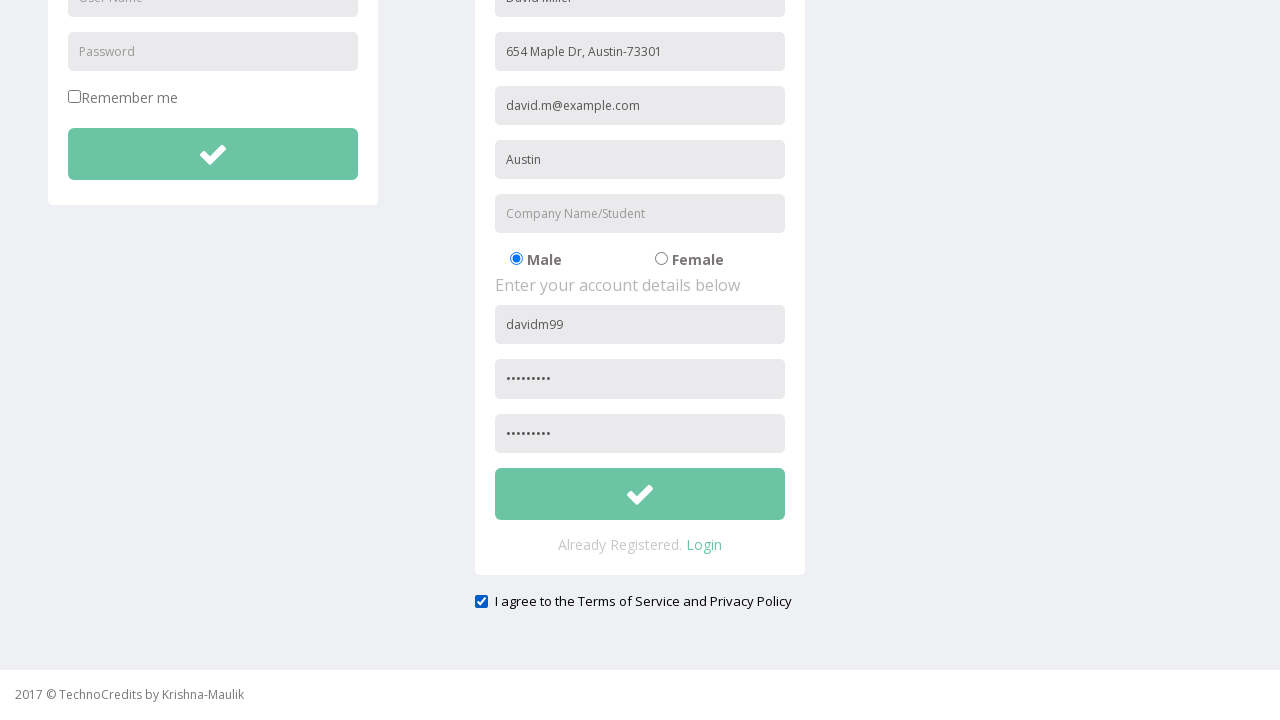

Scrolled submit button into view
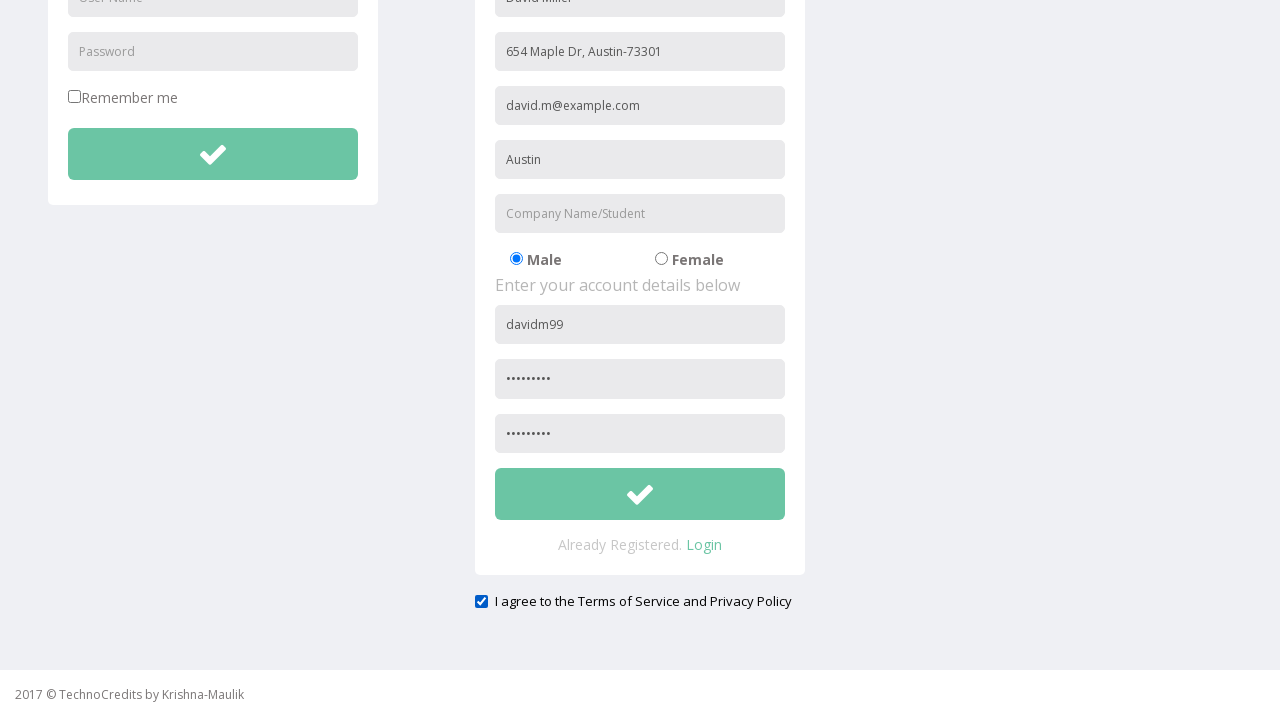

Clicked submit button to register at (640, 494) on xpath=//button[@id='btnsubmitsignUp']
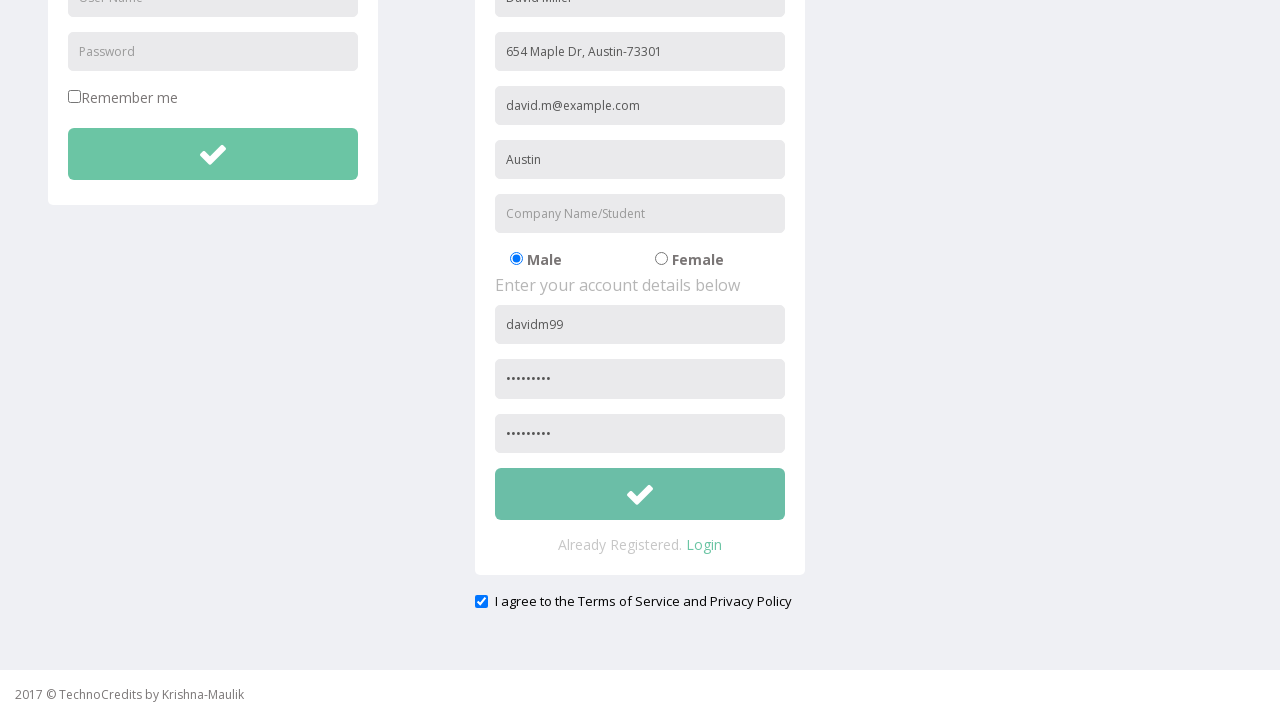

Set up dialog handler to accept validation error alert
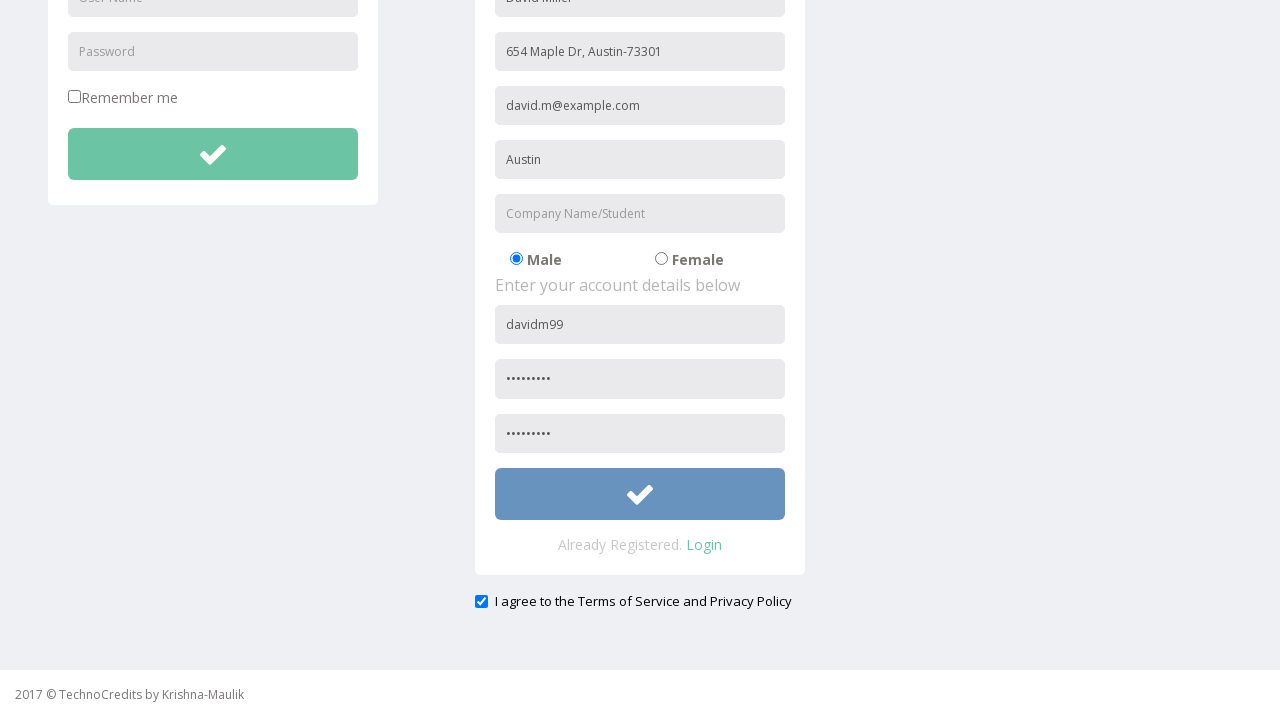

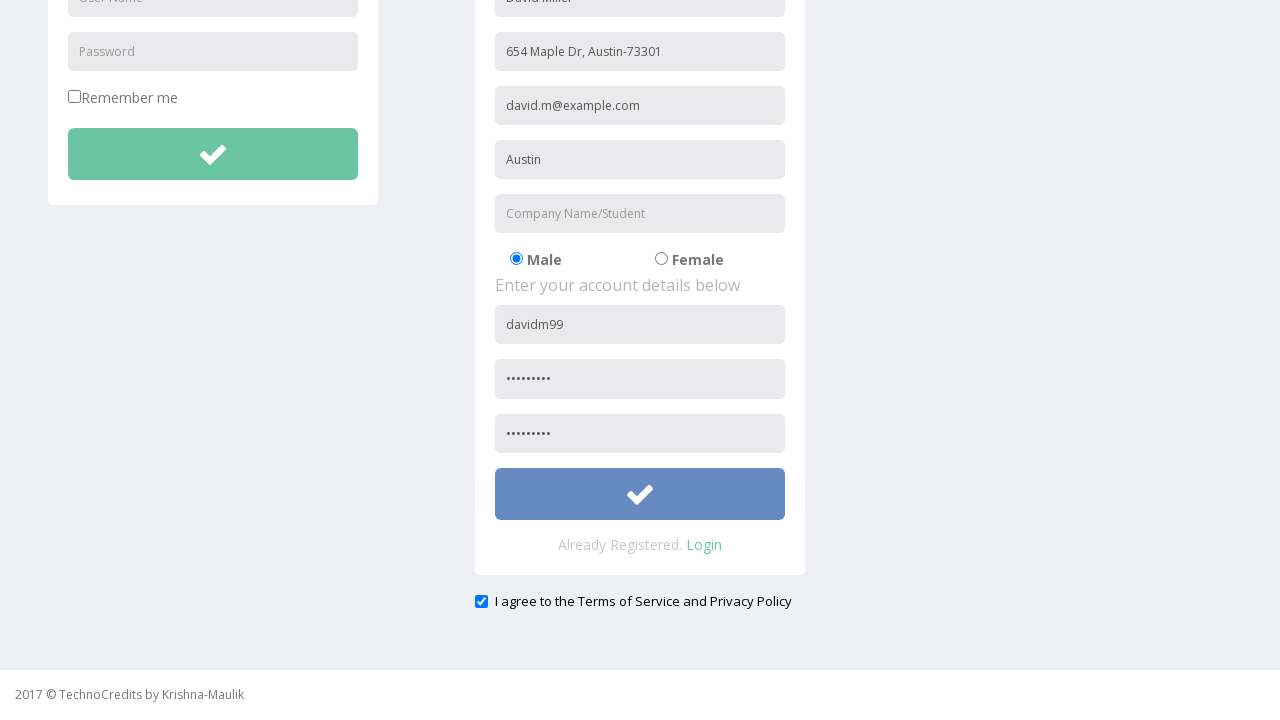